Tests mobile viewport accessibility by setting viewport to 375x667 and checking if the page adapts properly to mobile width

Starting URL: https://vridge-xyc331ybx-vlanets-projects.vercel.app

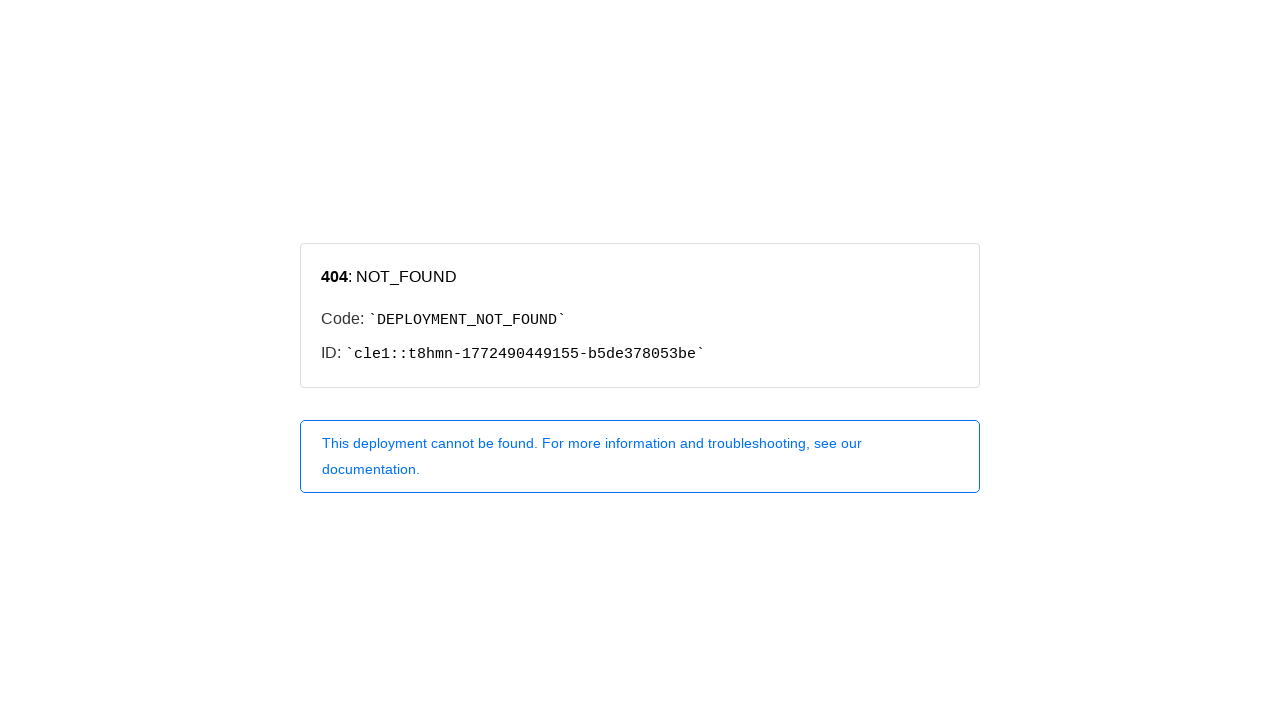

Set viewport to mobile size (375x667)
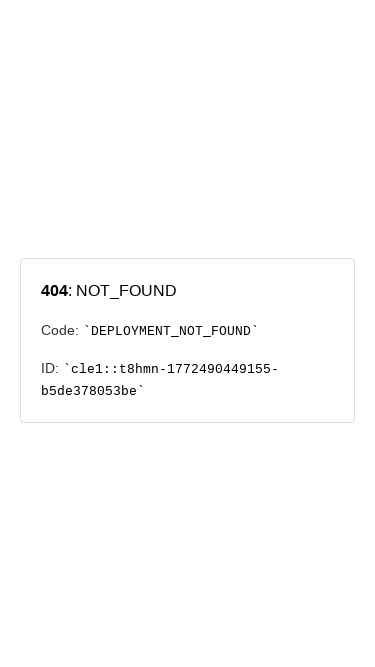

Reloaded page with mobile viewport
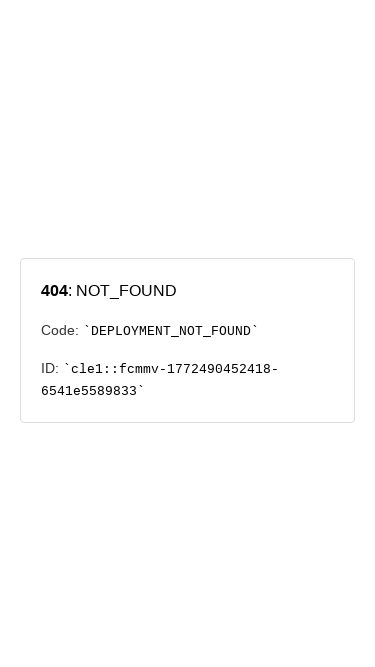

Page fully loaded (network idle)
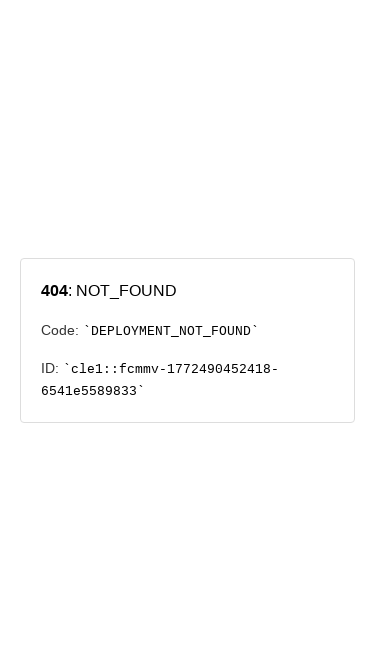

Checked body width: 375px
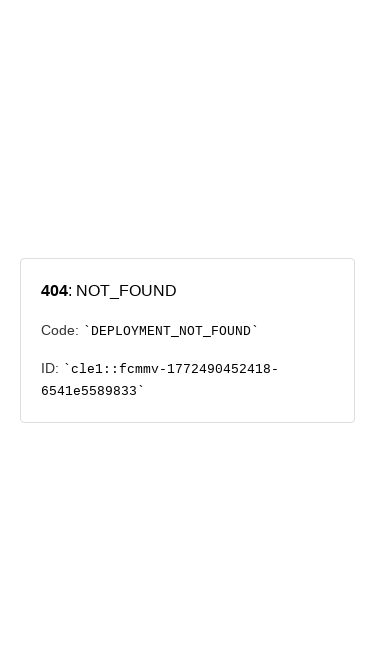

Assertion passed: body width is mobile-responsive (≤400px)
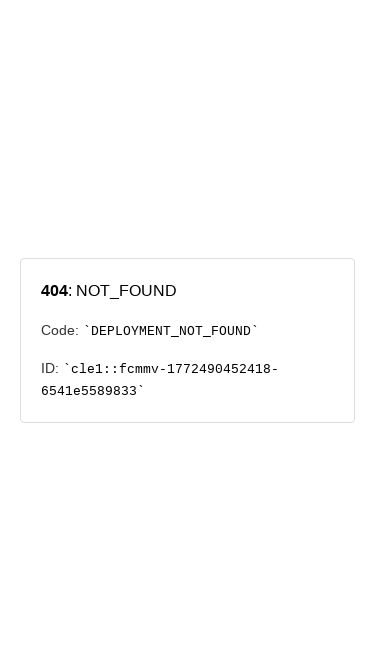

Retrieved all buttons on page (total: 0)
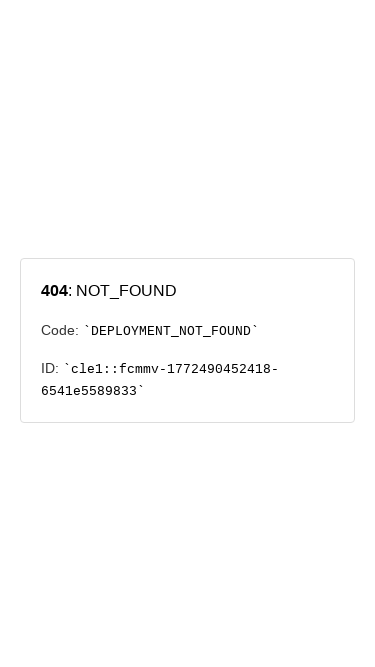

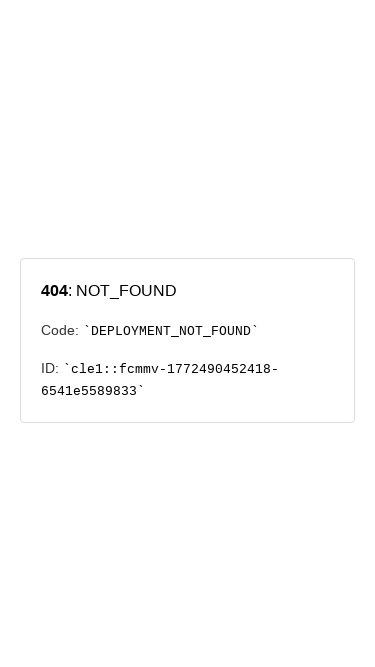